Tests clicking a button with a dynamic ID on the UI Test Automation Playground to verify handling of elements with changing identifiers

Starting URL: http://uitestingplayground.com/dynamicid

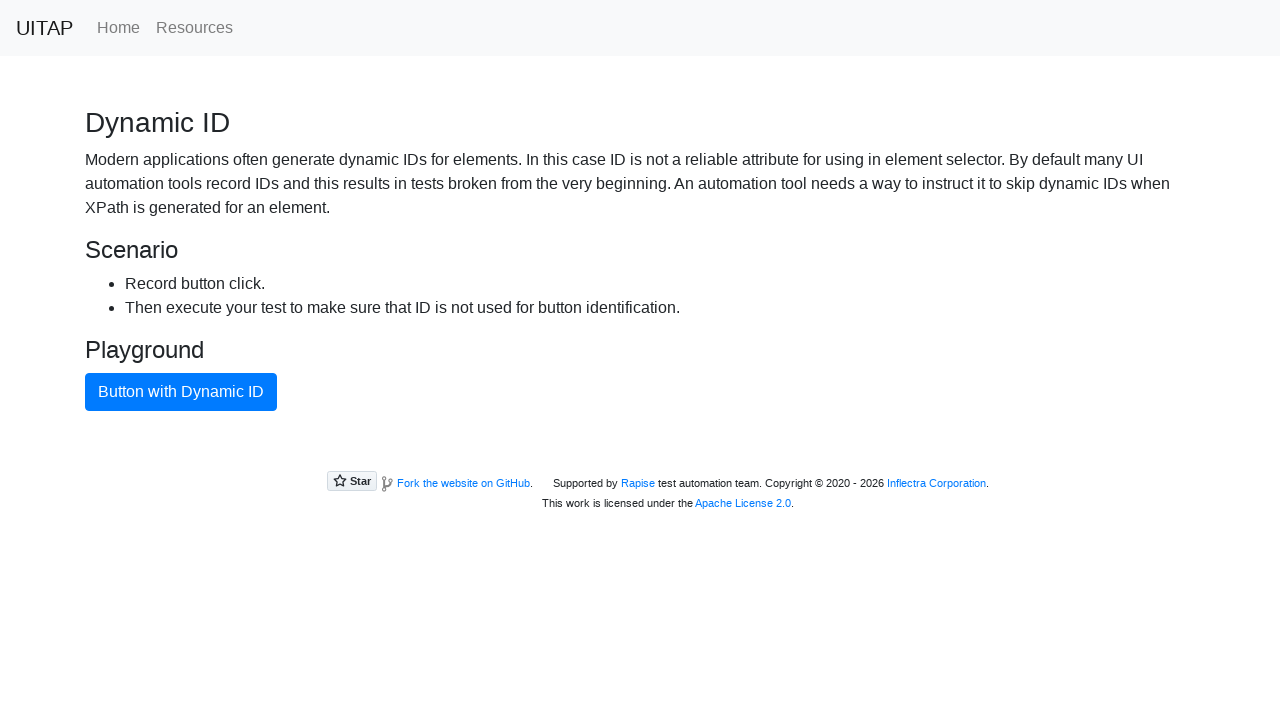

Clicked button with dynamic ID on UI Test Automation Playground at (181, 392) on .btn.btn-primary
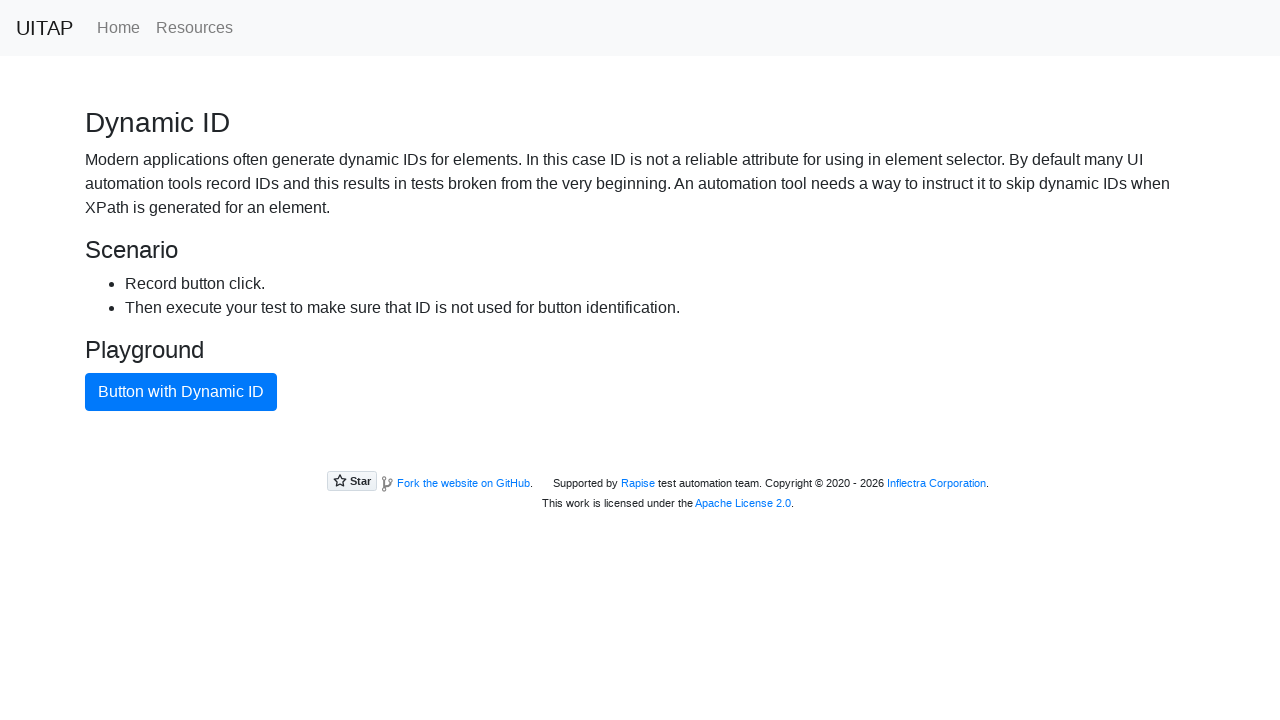

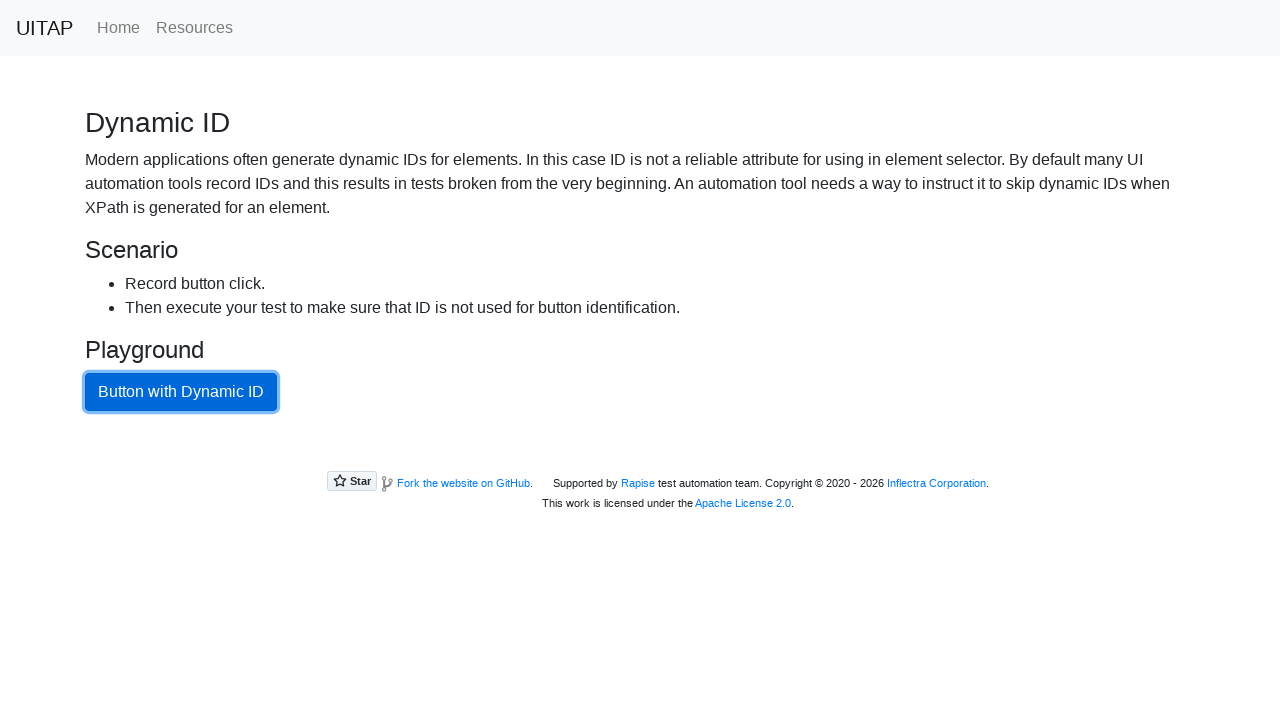